Navigates to table and verifies Taipei 101 row data is accessible

Starting URL: https://www.techlistic.com/p/demo-selenium-practice.html

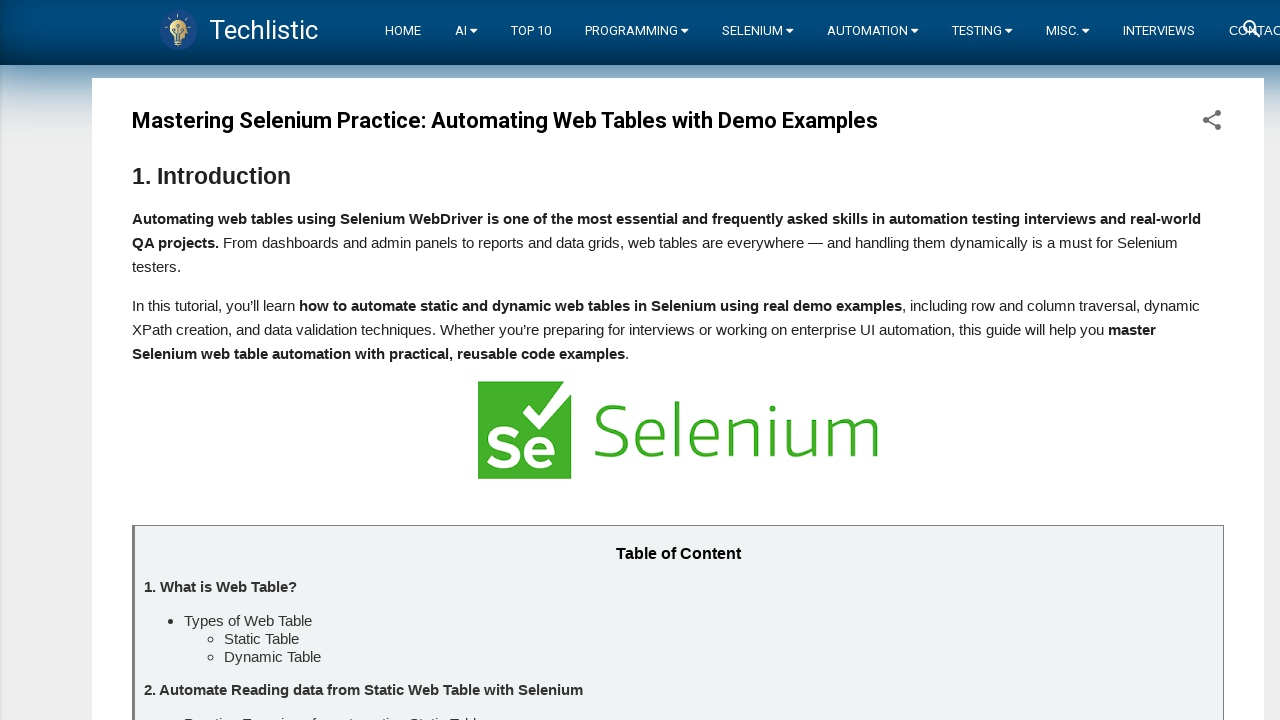

Scrolled down 1000 pixels to reveal table area
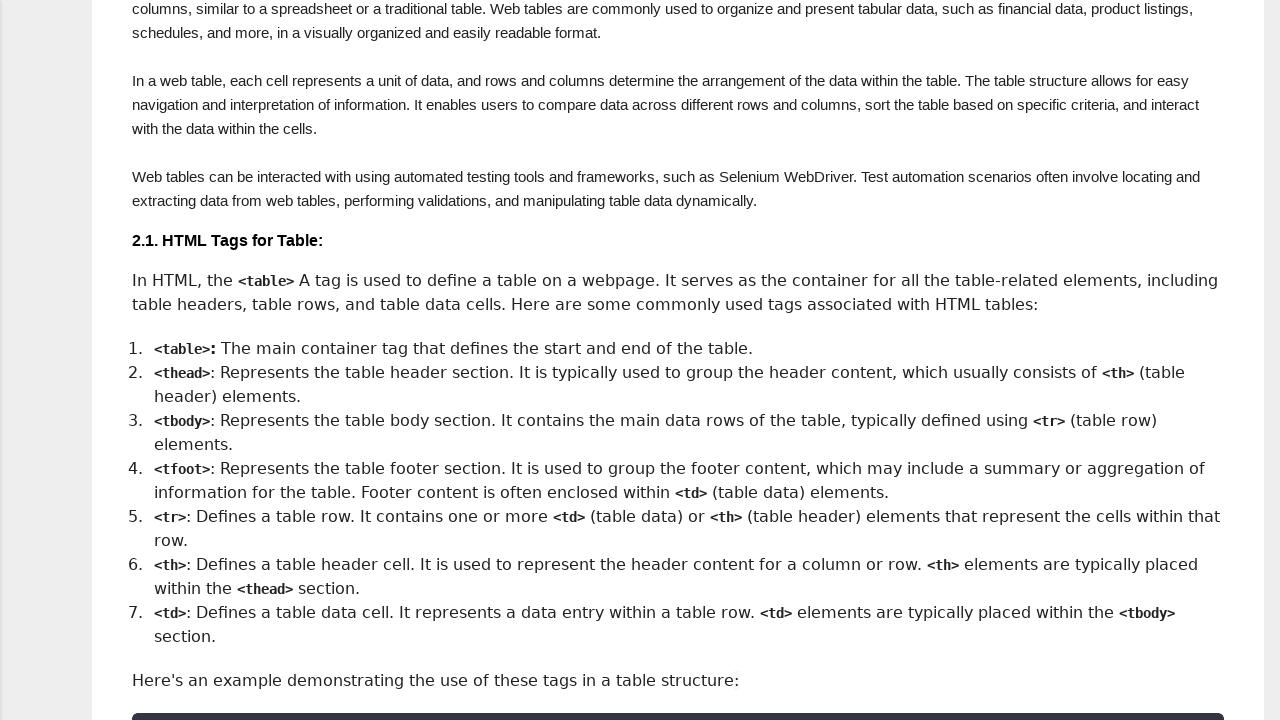

Table with class 'tsc_table_s13' is now visible
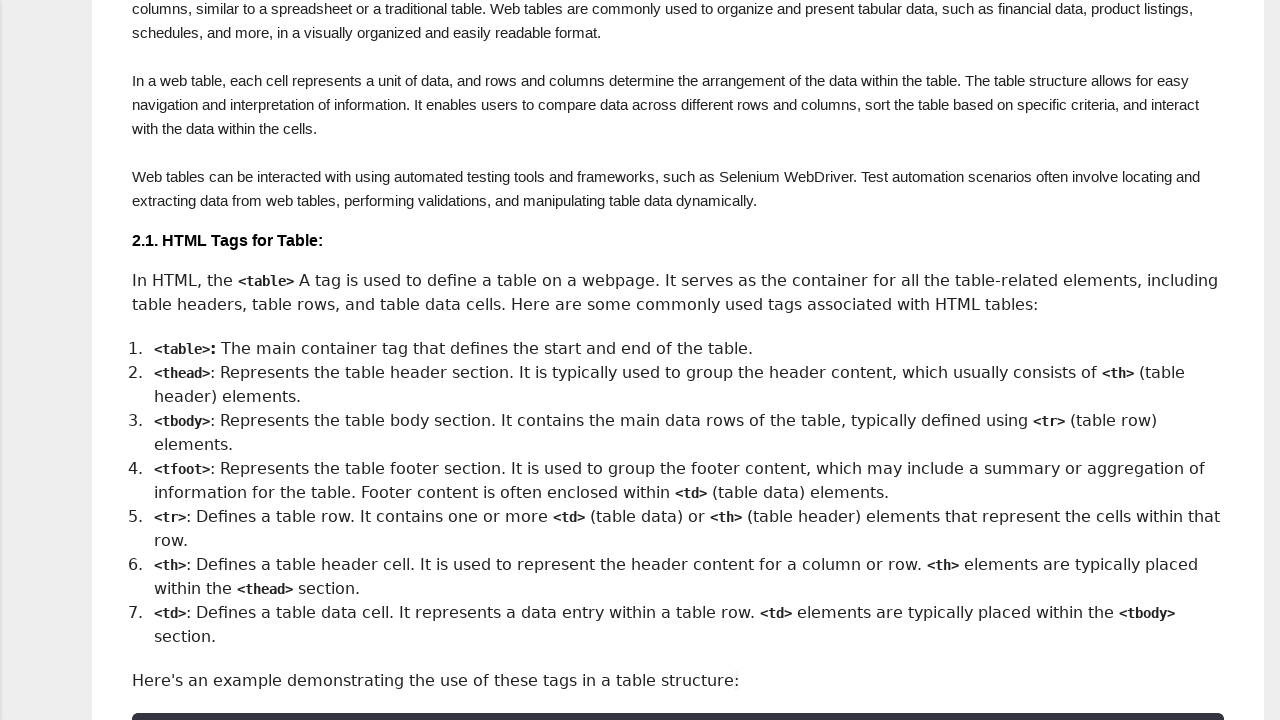

Verified that the 10th table row (Taipei 101) is present and accessible
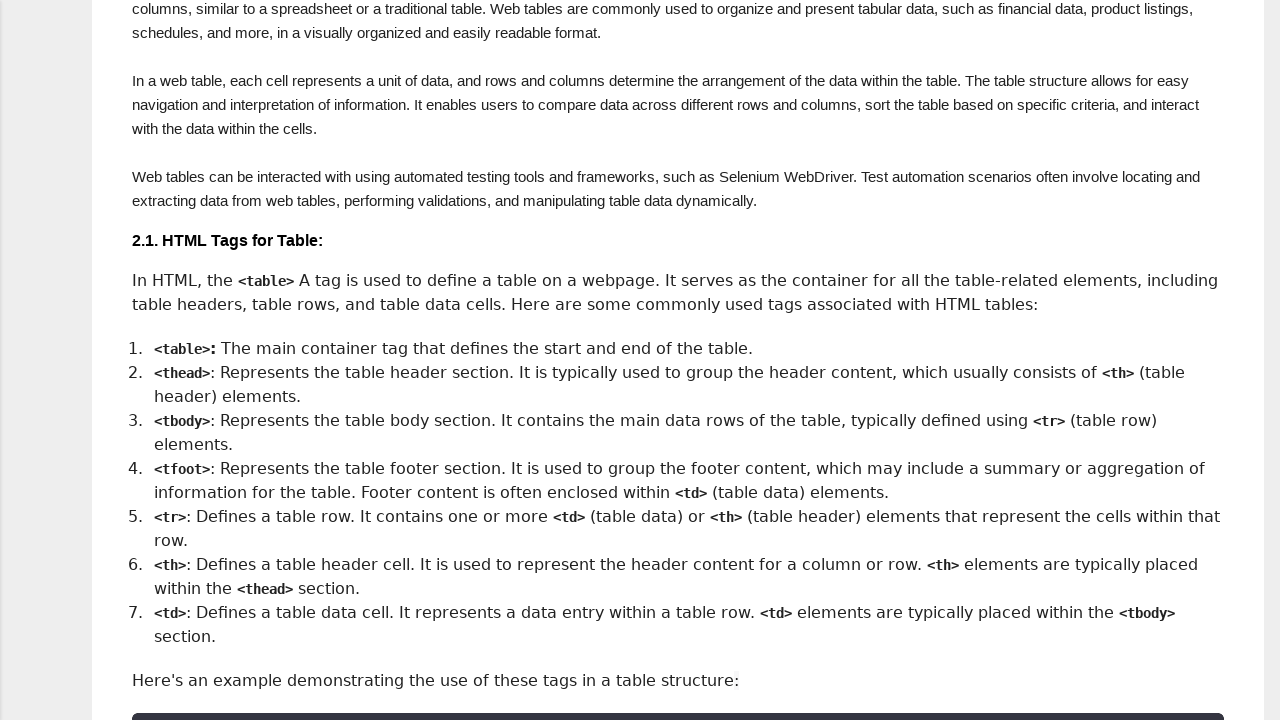

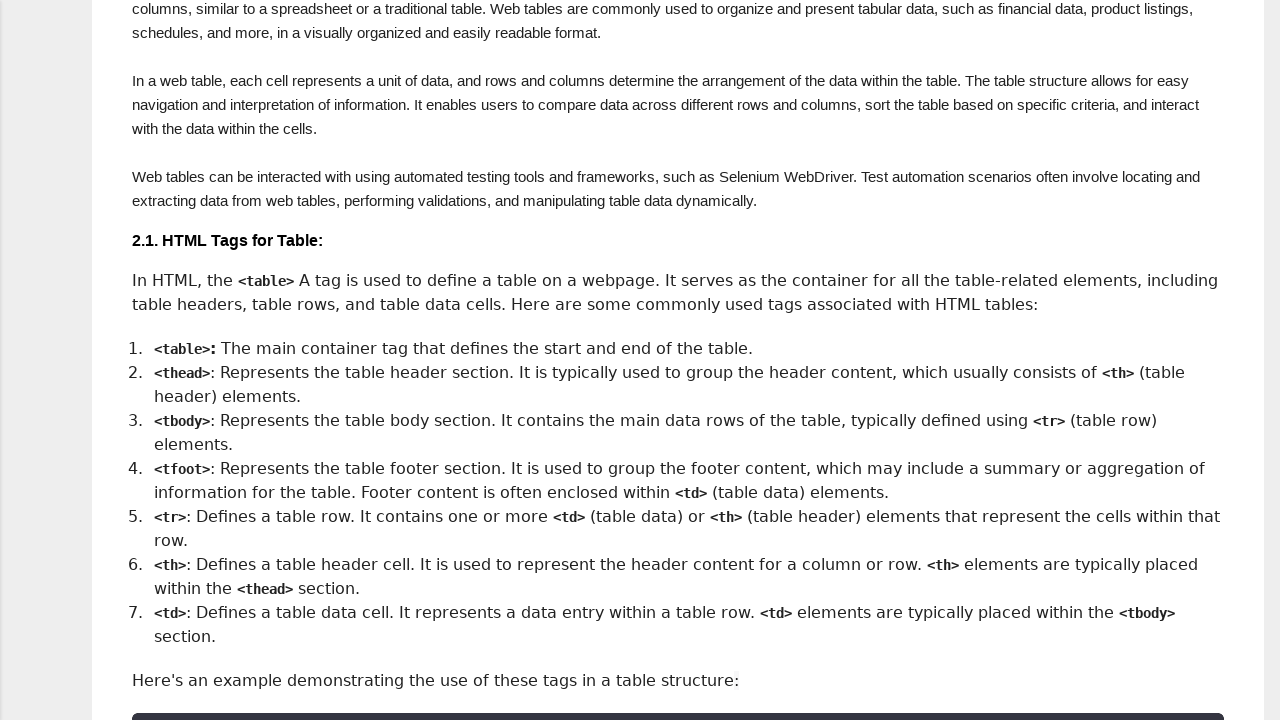